Navigates through a book catalog website, exploring elements and pagination by clicking next and previous links

Starting URL: https://books.toscrape.com/

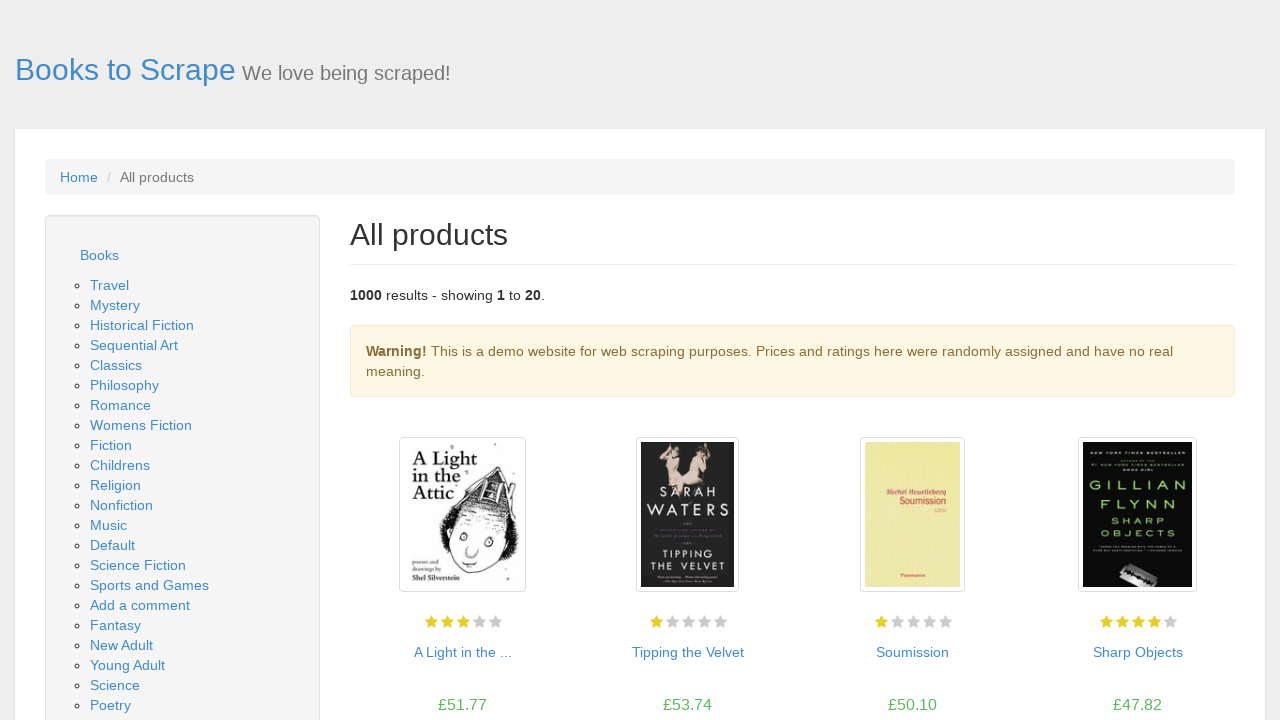

Waited for form element to load on book catalog page
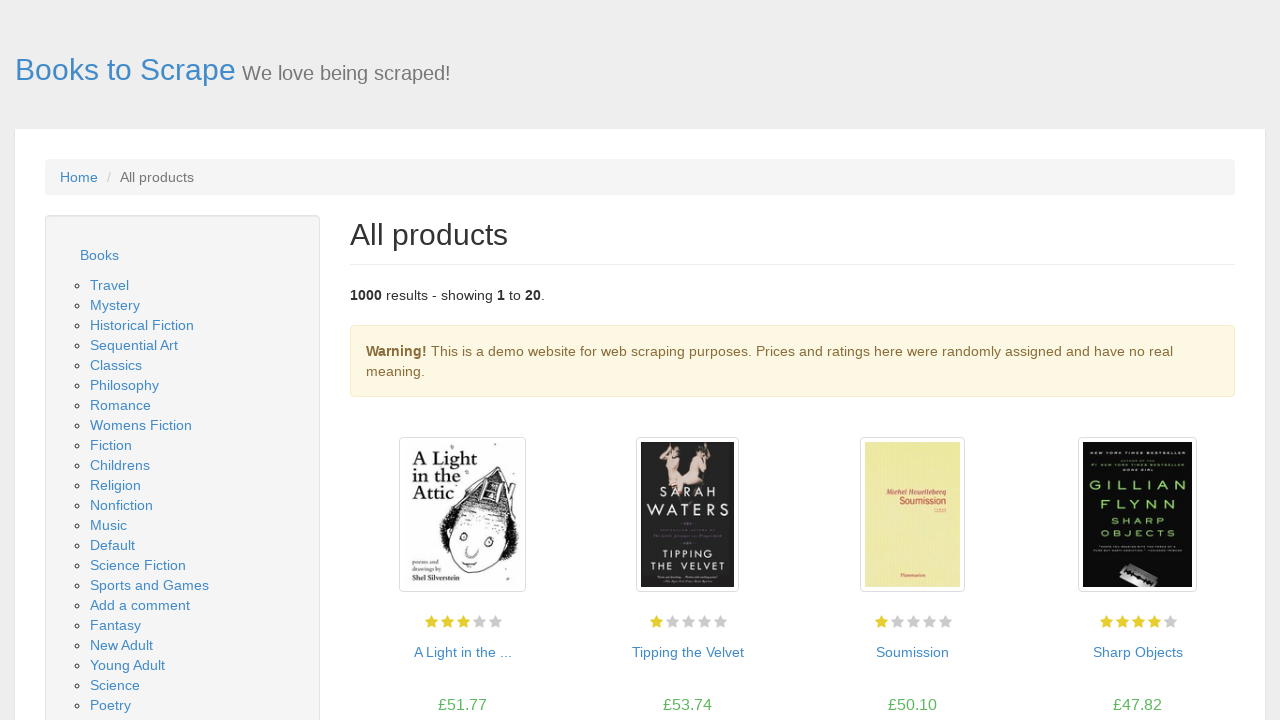

Clicked next link to navigate to next page of book catalog at (1206, 654) on text=next
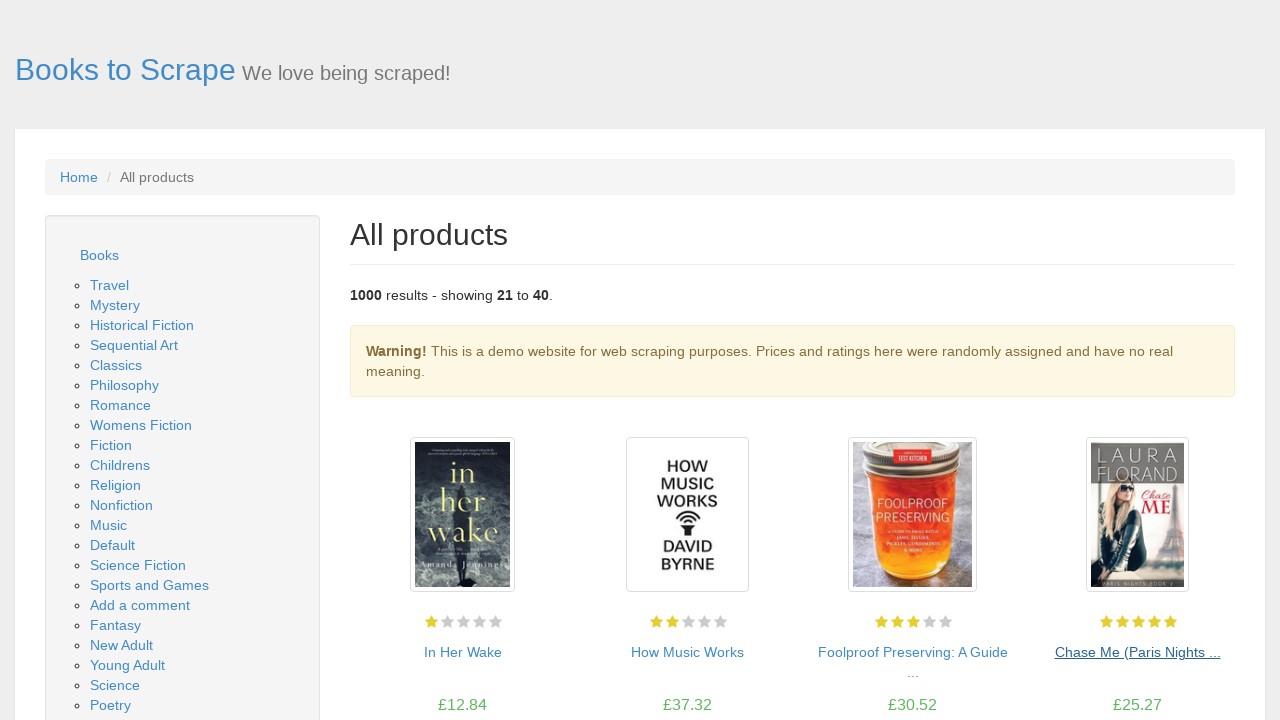

Waited for next page to load
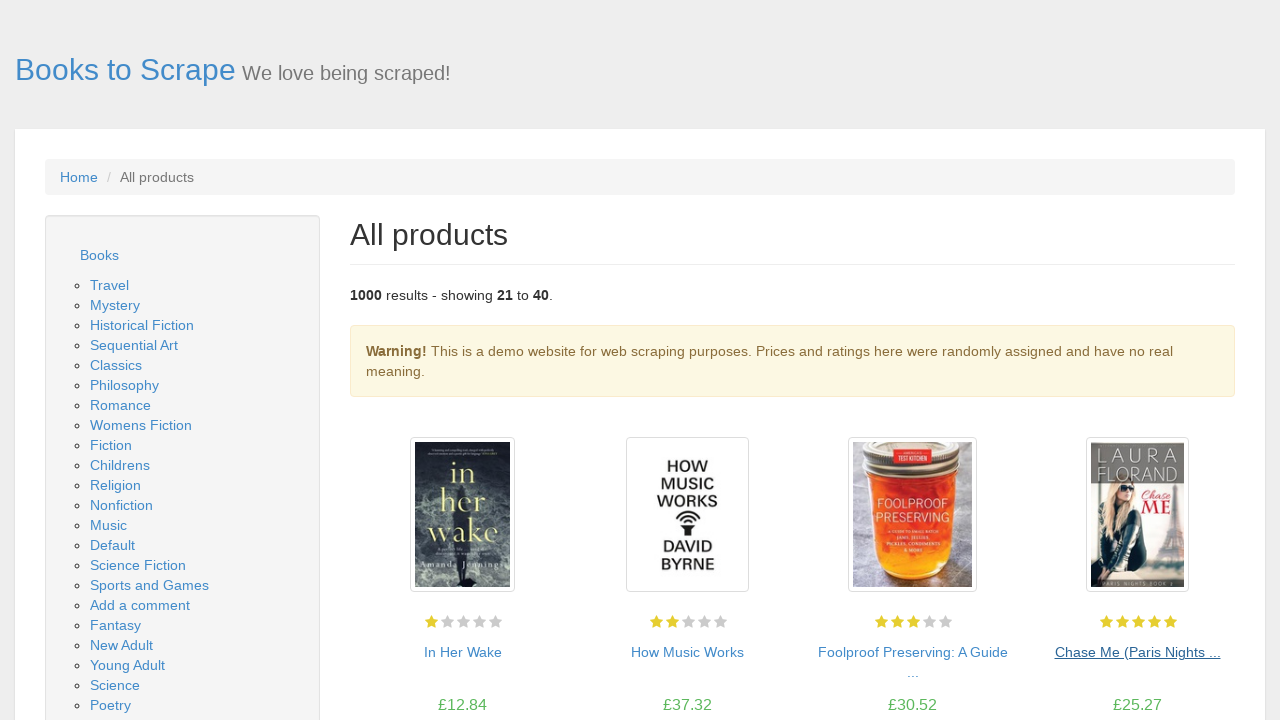

Clicked previous link to navigate back to previous page of book catalog at (392, 654) on text=previous
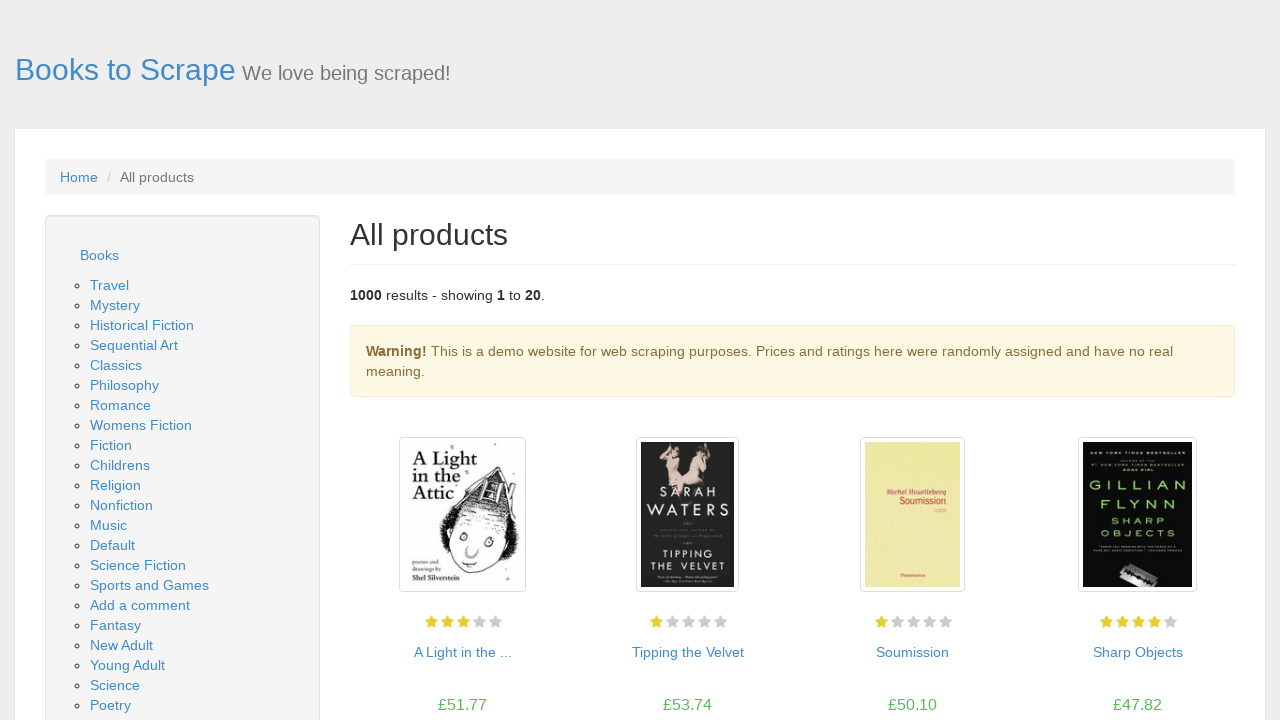

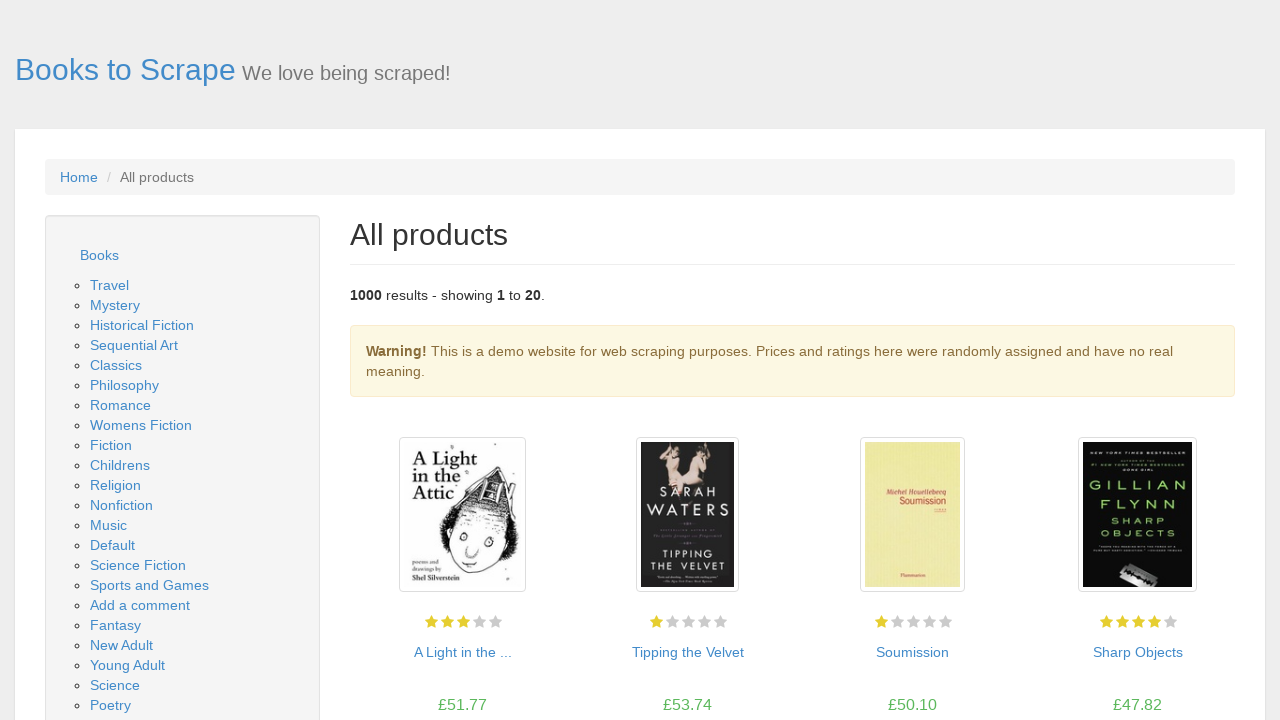